Tests dropdown selection by choosing different options and validating the selected values

Starting URL: https://the-internet.herokuapp.com/

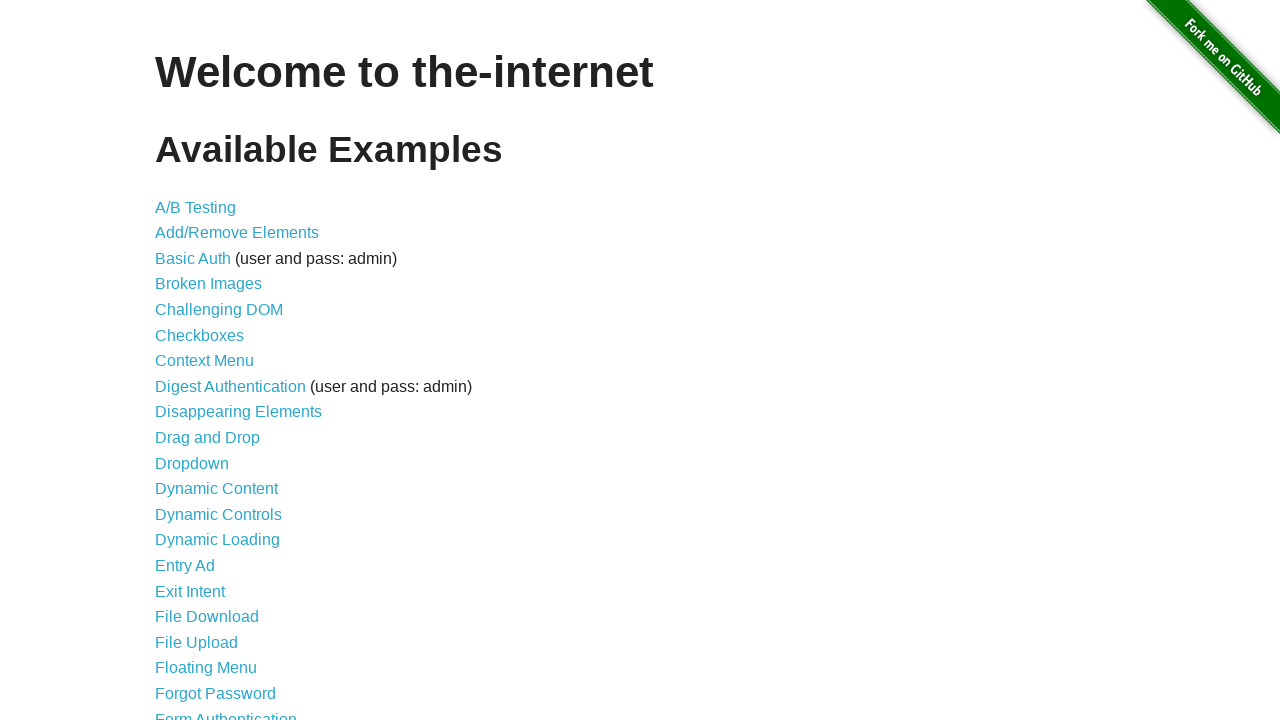

Clicked on Dropdown link to navigate to dropdown page at (192, 463) on text=Dropdown
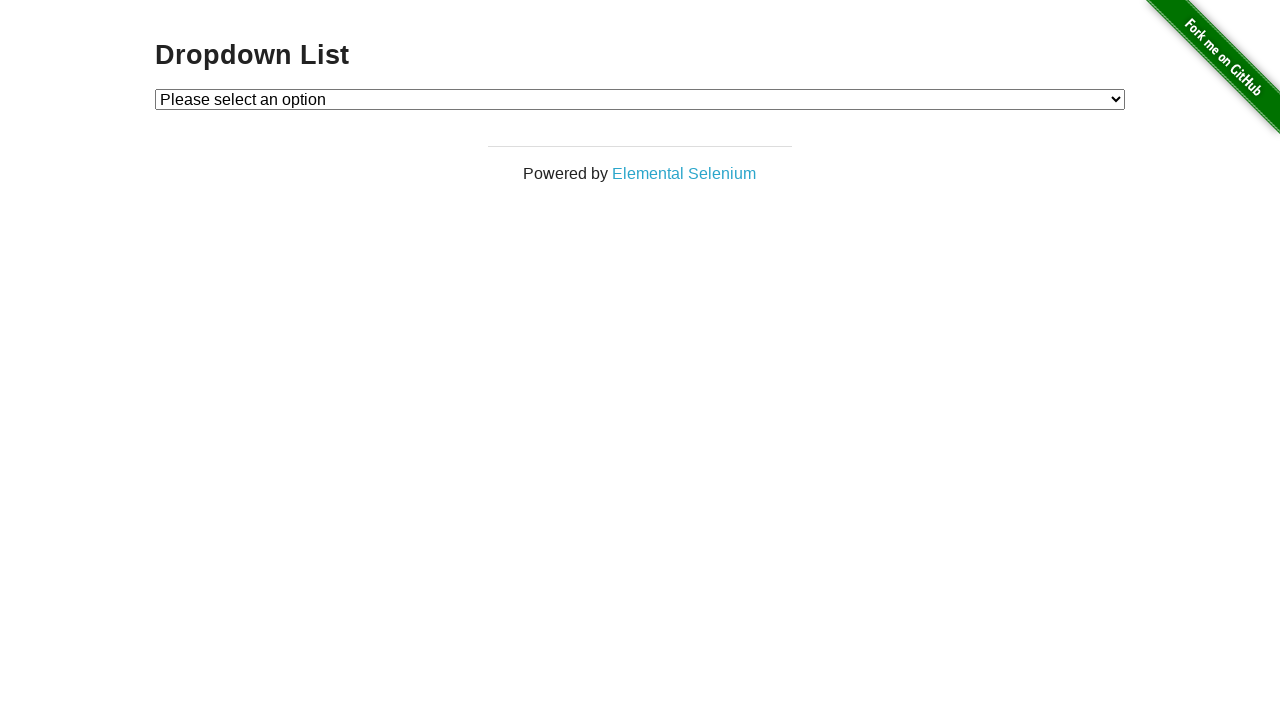

Selected option 1 from dropdown on #dropdown
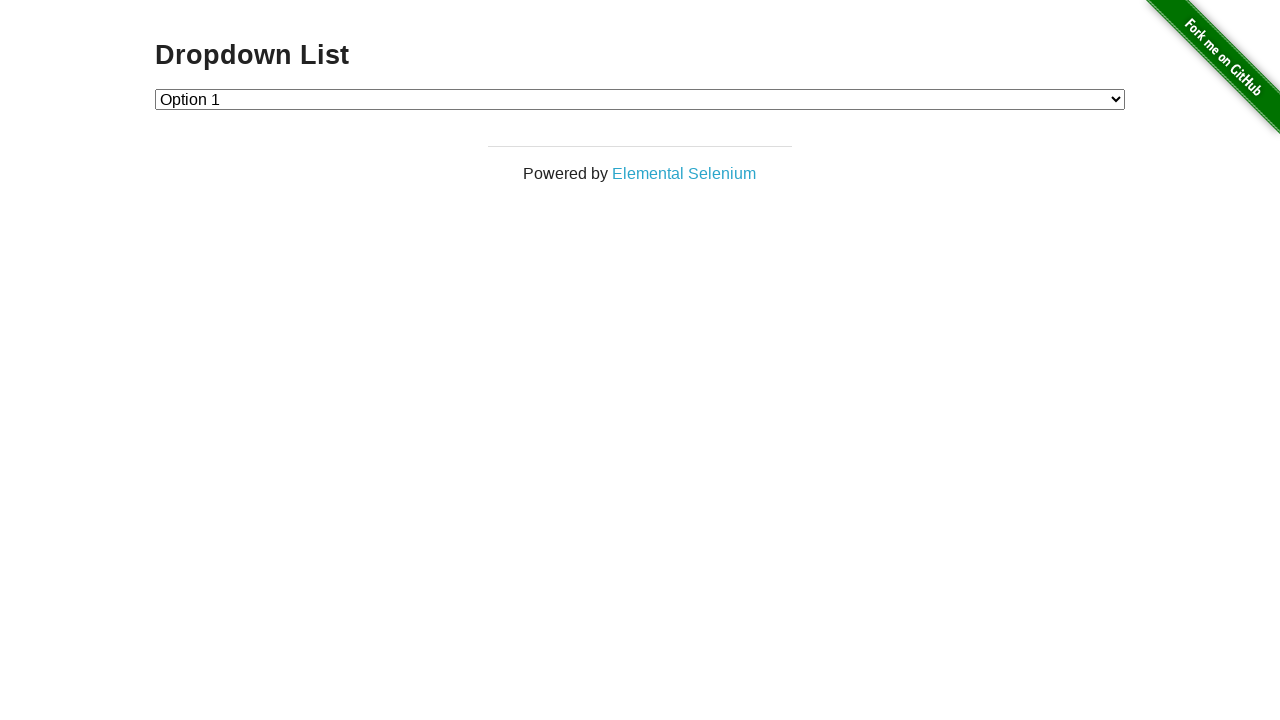

Verified that option 1 is selected
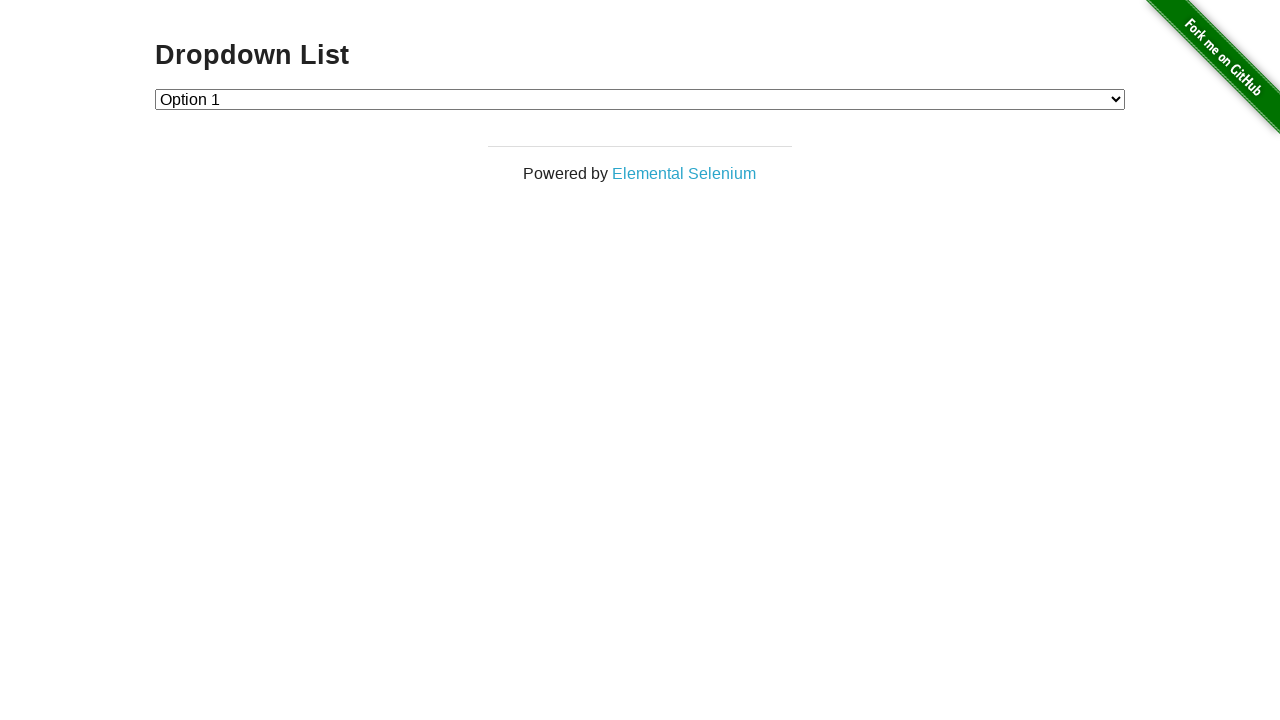

Selected option 2 from dropdown on #dropdown
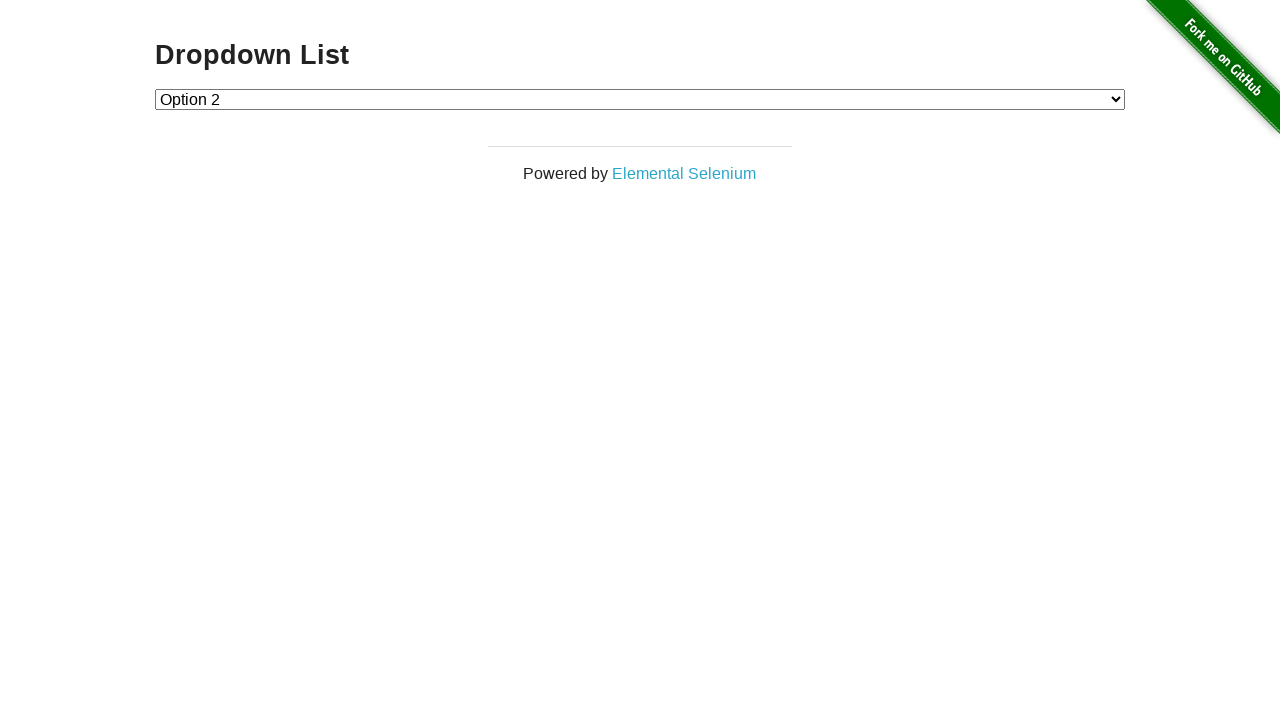

Verified that option 2 is selected
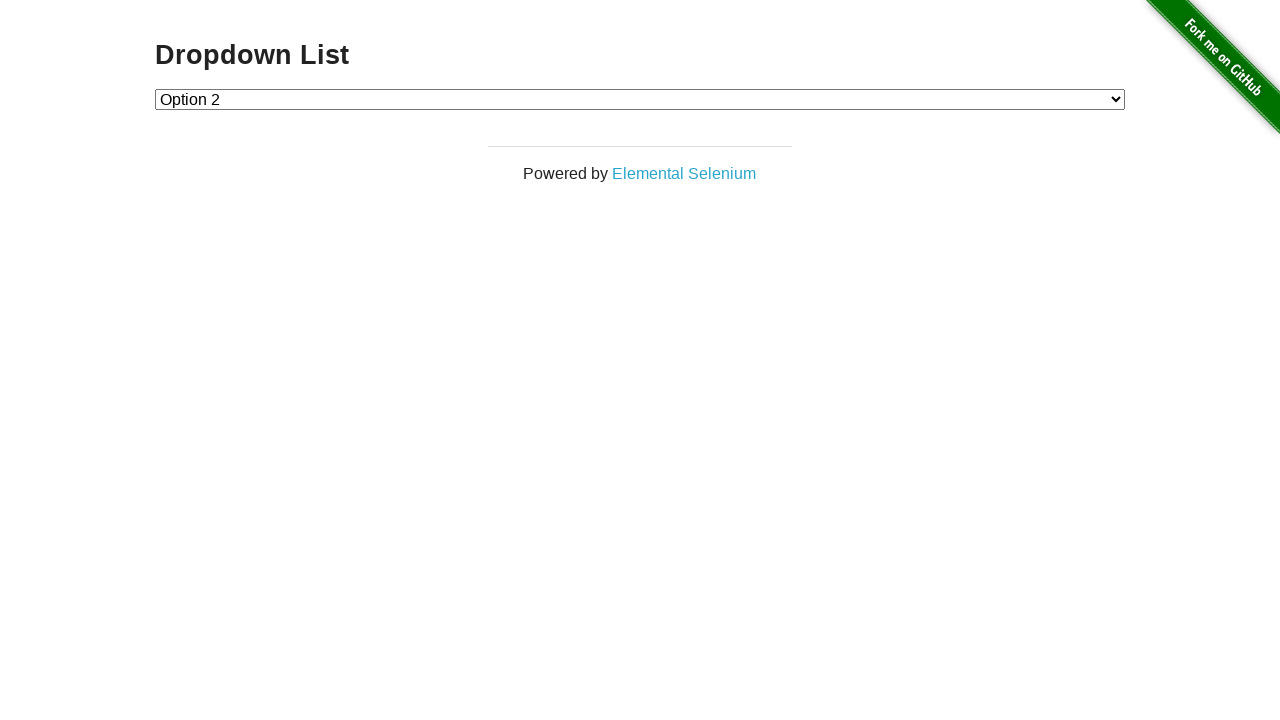

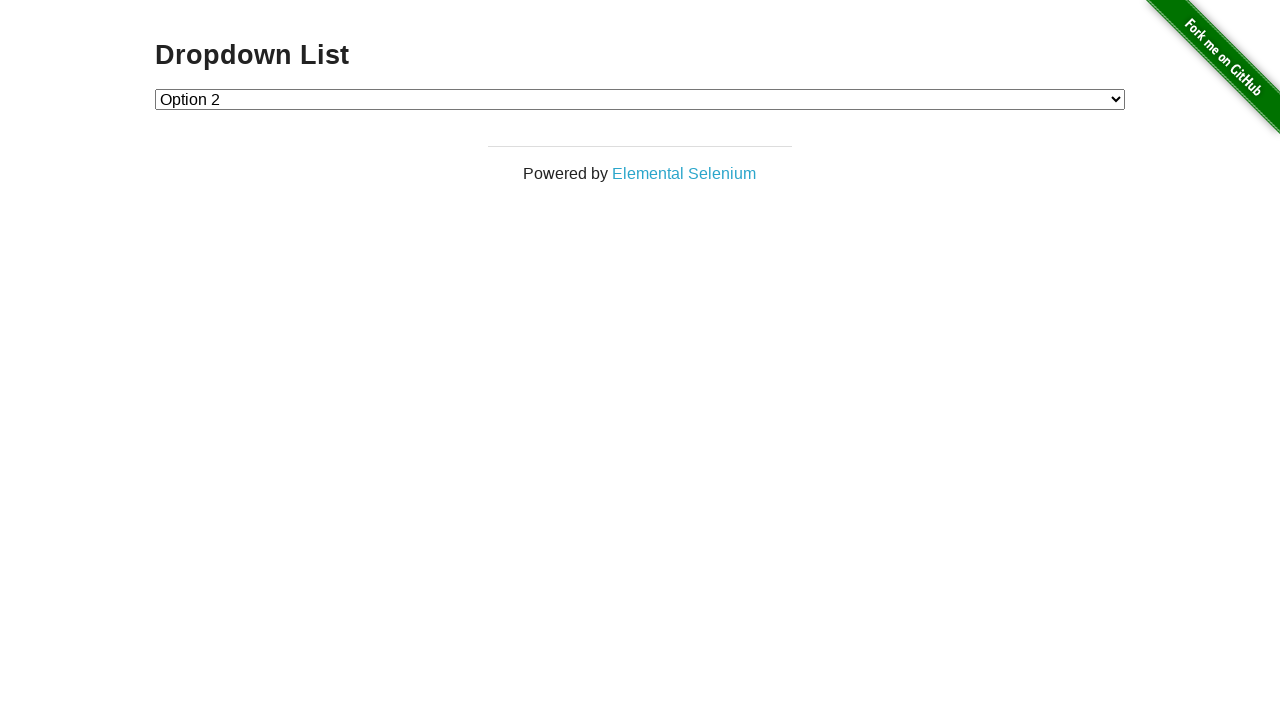